Searches for "pycon" on the Python documentation page and verifies that search results are displayed

Starting URL: https://www.python.org/doc/

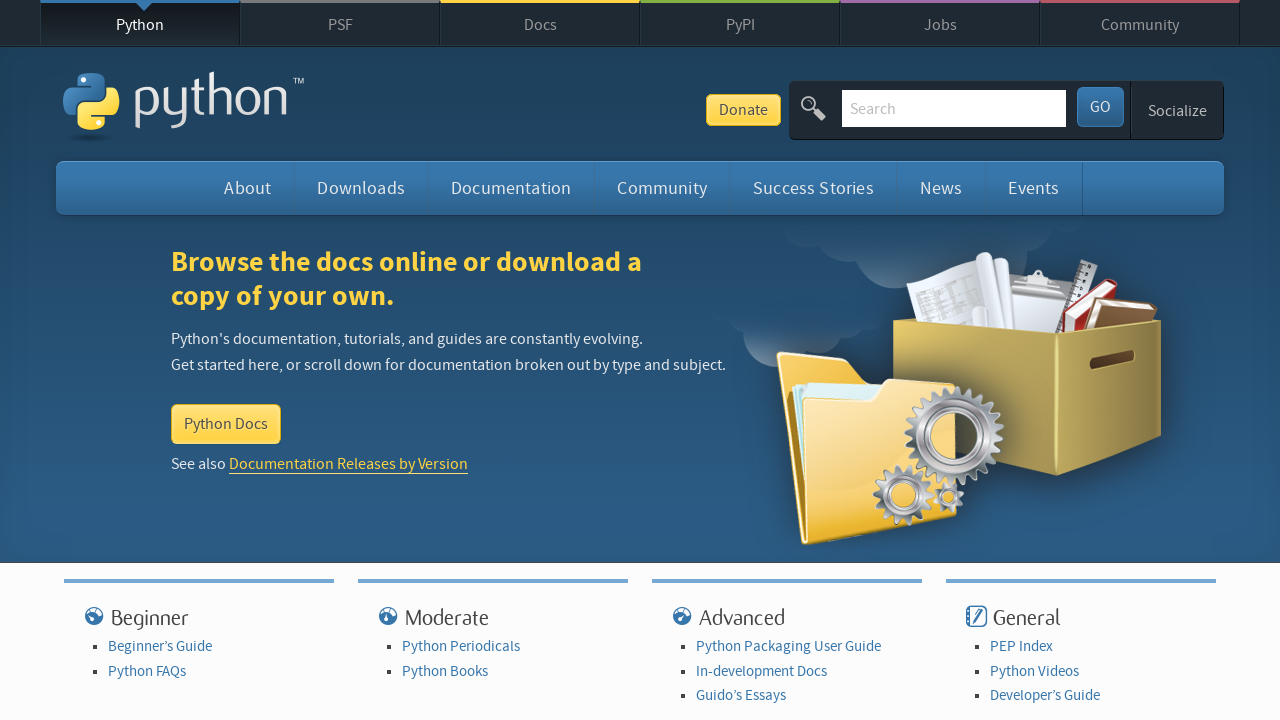

Filled search field with 'pycon' on #id-search-field
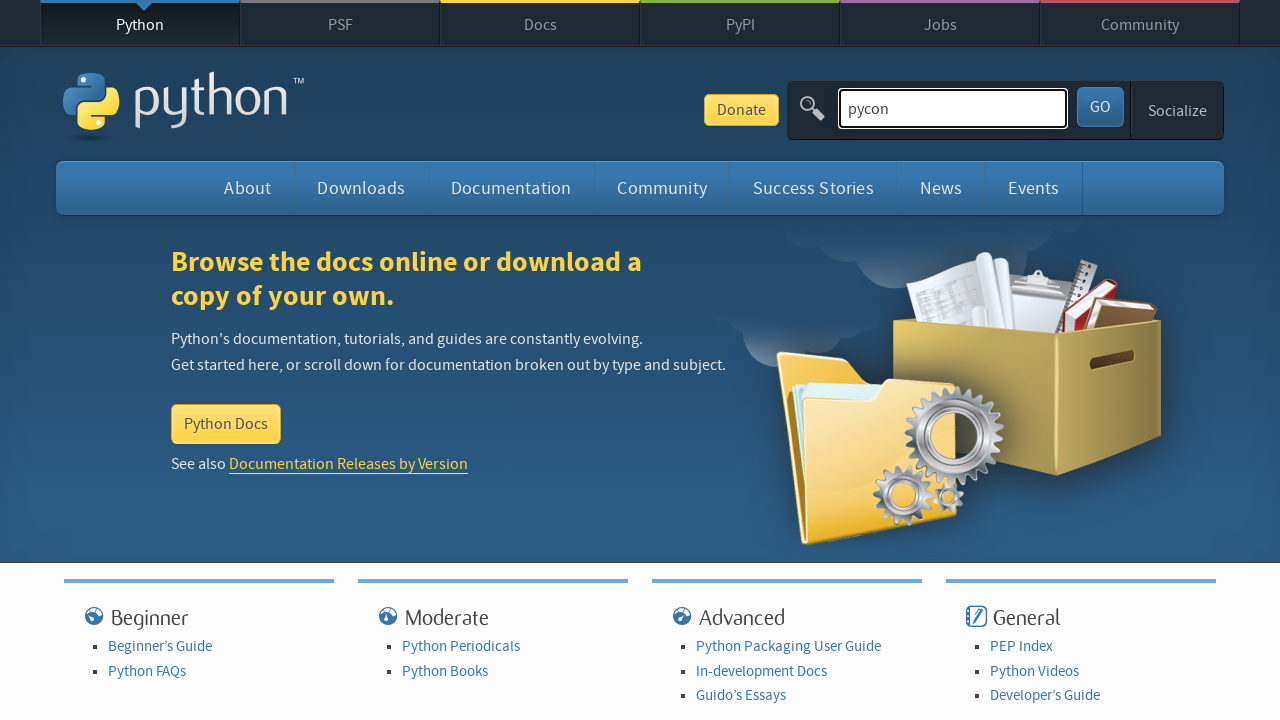

Pressed Enter to submit search for 'pycon' on #id-search-field
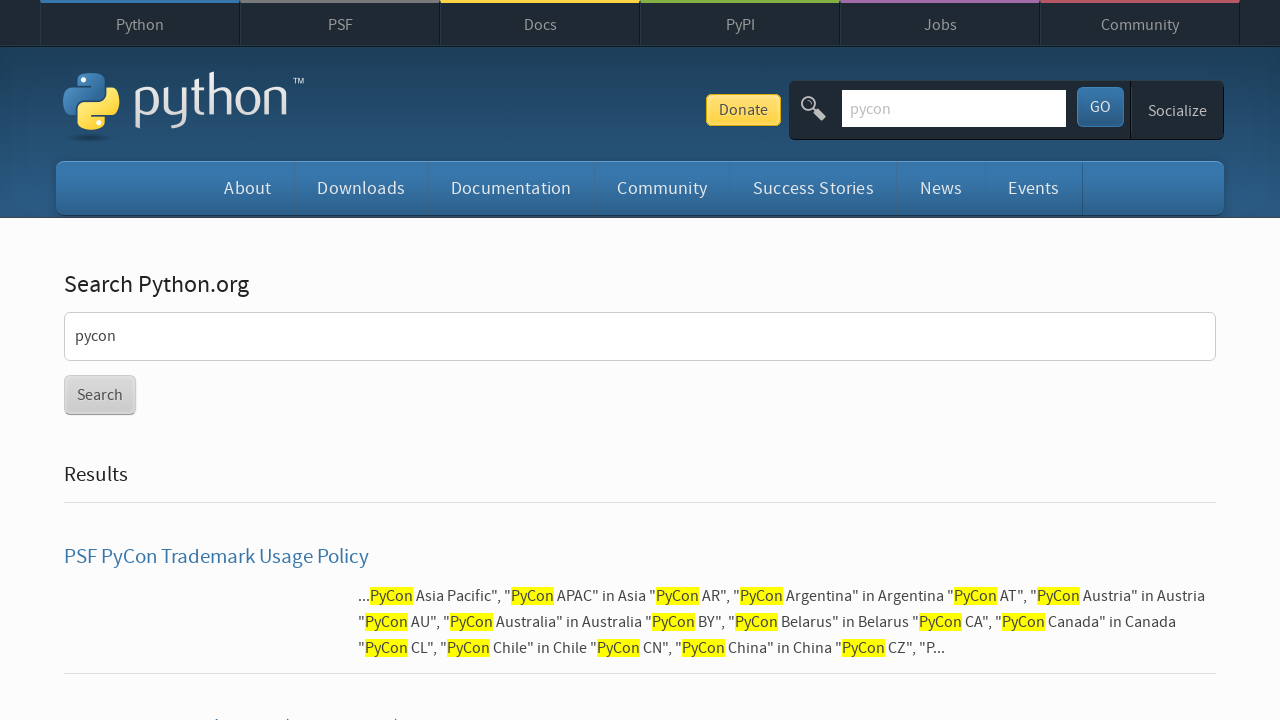

Search results container loaded
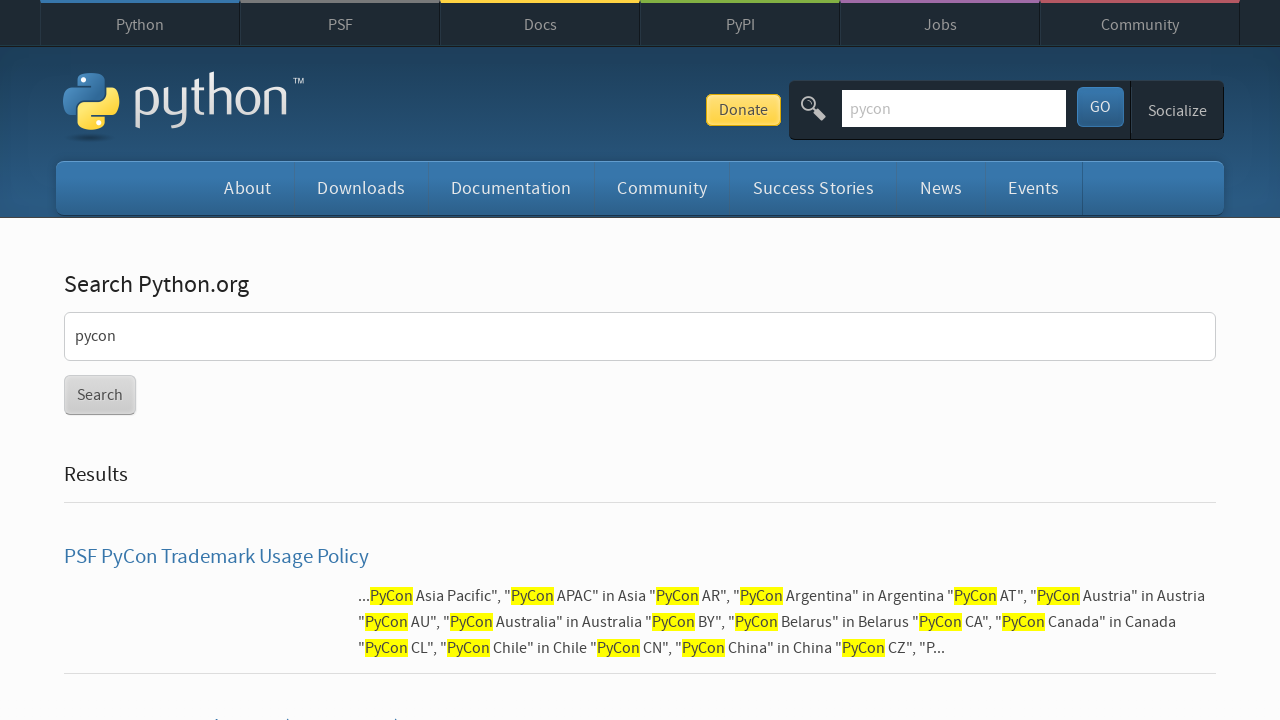

Verified that search result items are displayed
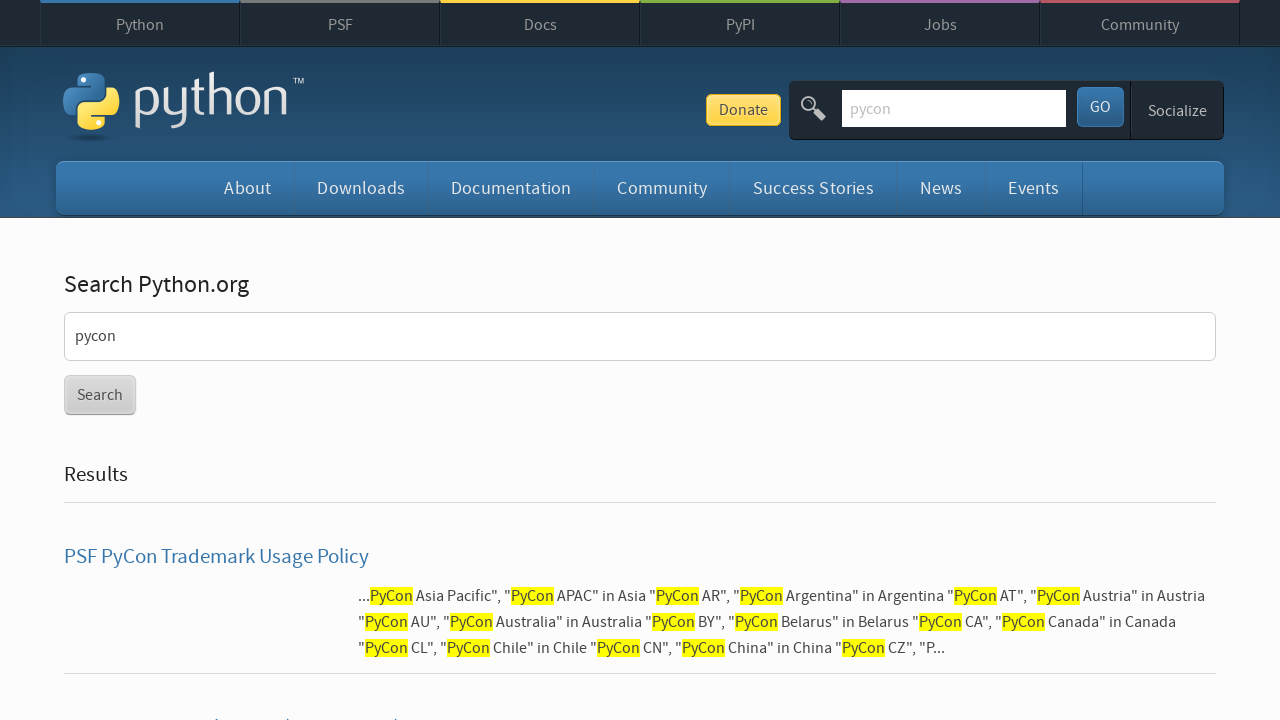

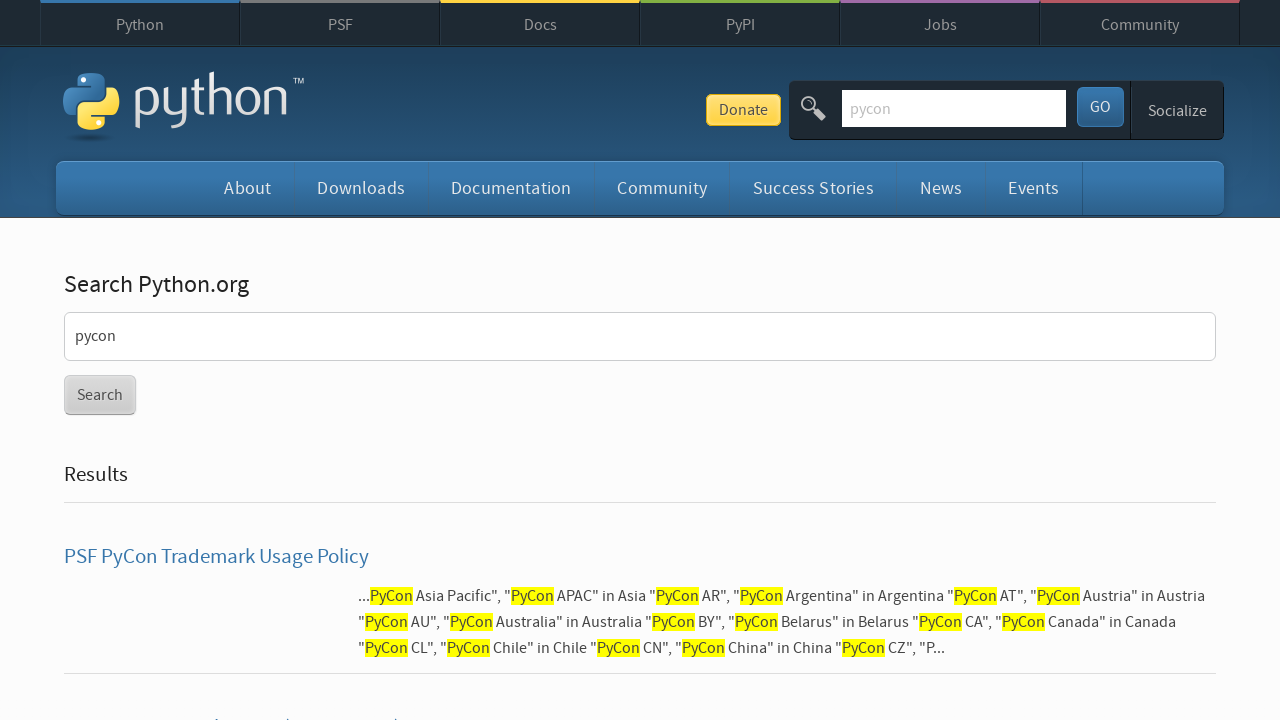